Tests handling a JavaScript prompt dialog by clicking a link that triggers it, entering text, and accepting it

Starting URL: https://www.selenium.dev/documentation/en/webdriver/js_alerts_prompts_and_confirmations/

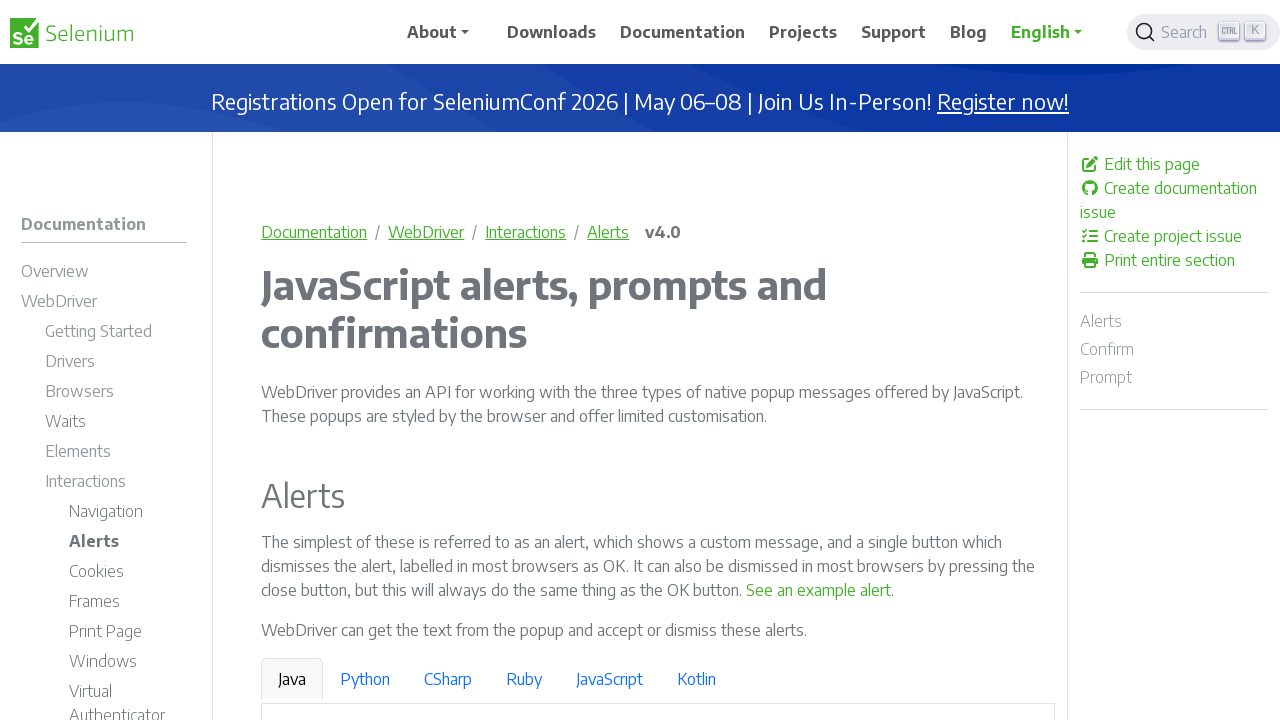

Set up dialog handler to accept prompts with 'Playwright Test' text
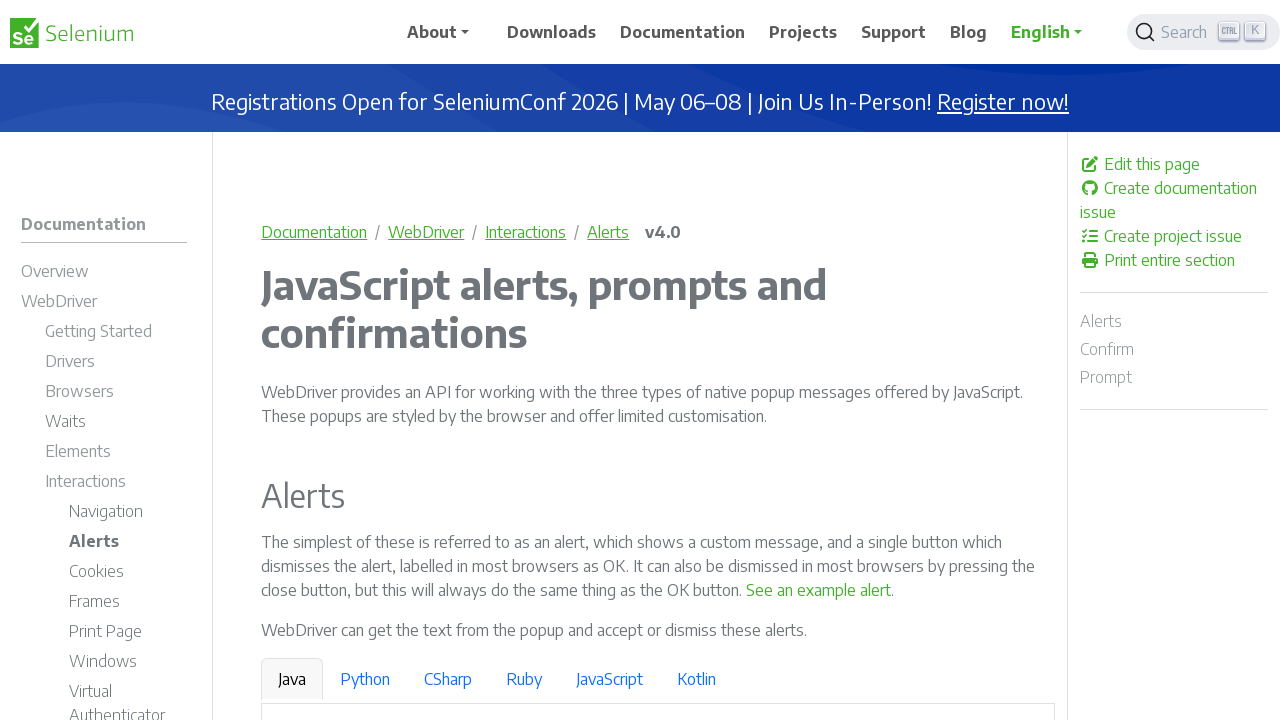

Clicked link to trigger JavaScript prompt dialog at (627, 360) on a:has-text('See a sample prompt')
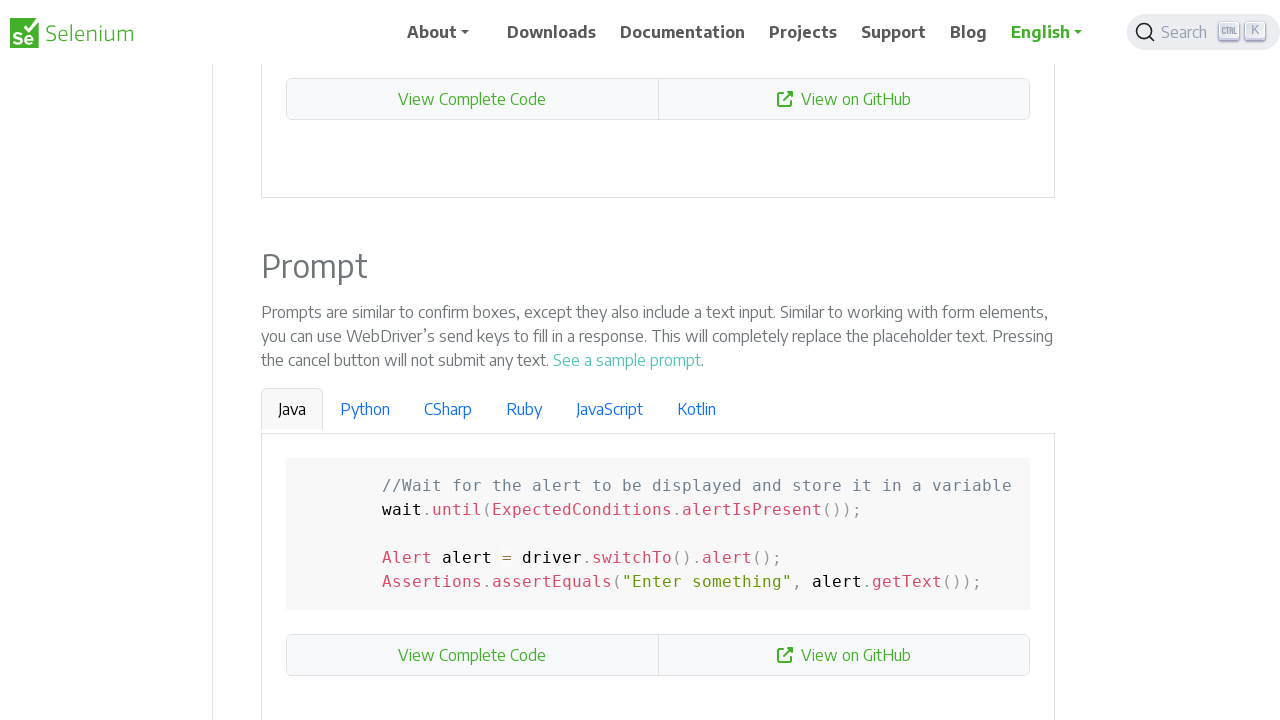

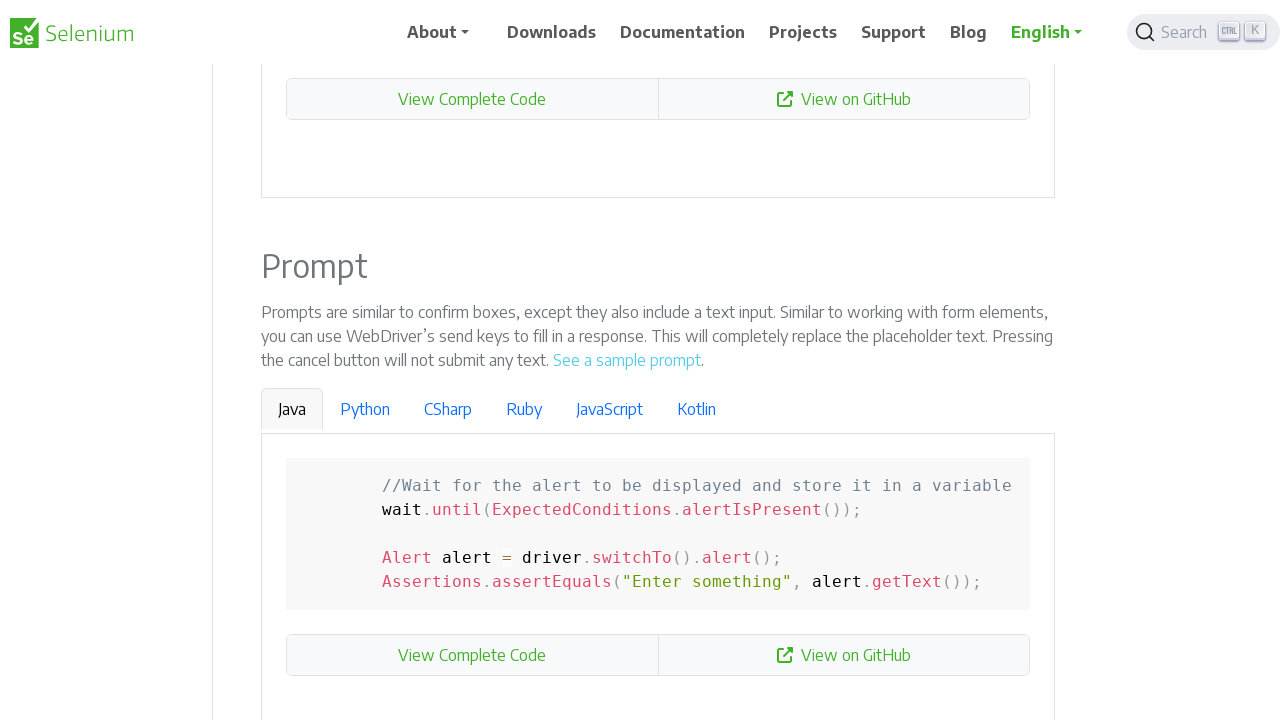